Tests that the toggle-all checkbox updates state when individual items are completed or cleared.

Starting URL: https://demo.playwright.dev/todomvc

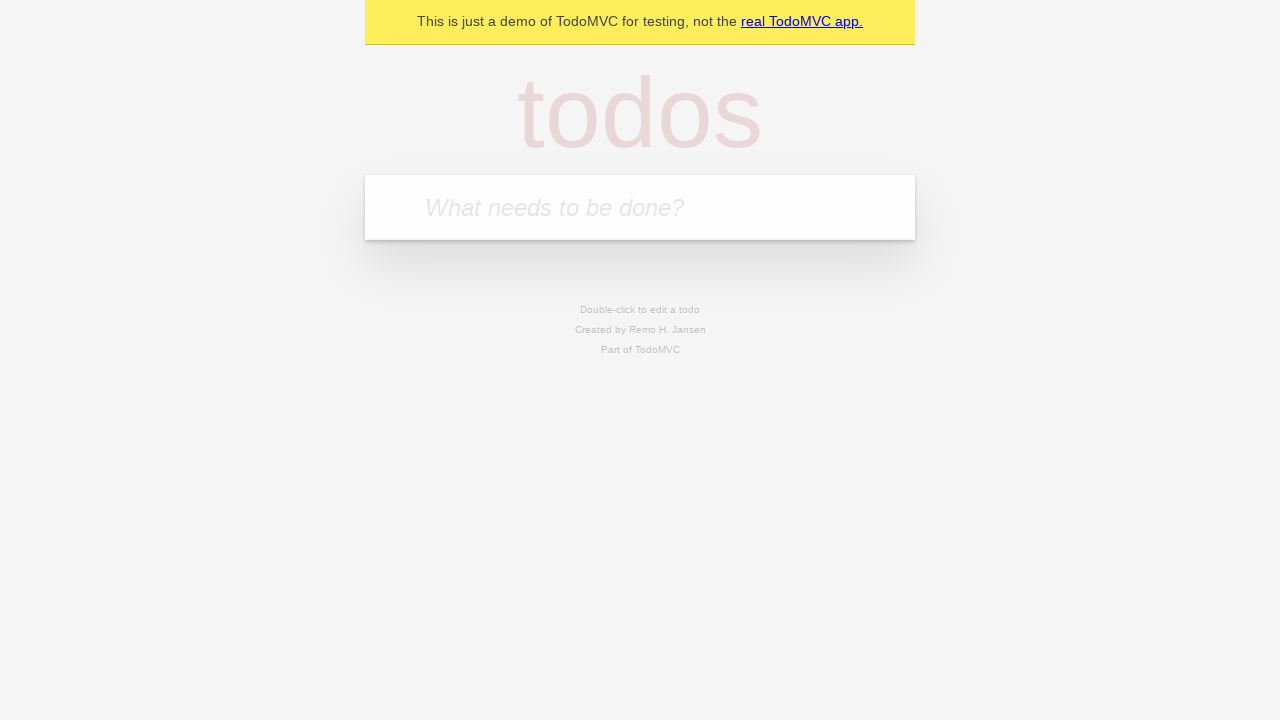

Filled first todo input with 'buy some cheese' on .new-todo
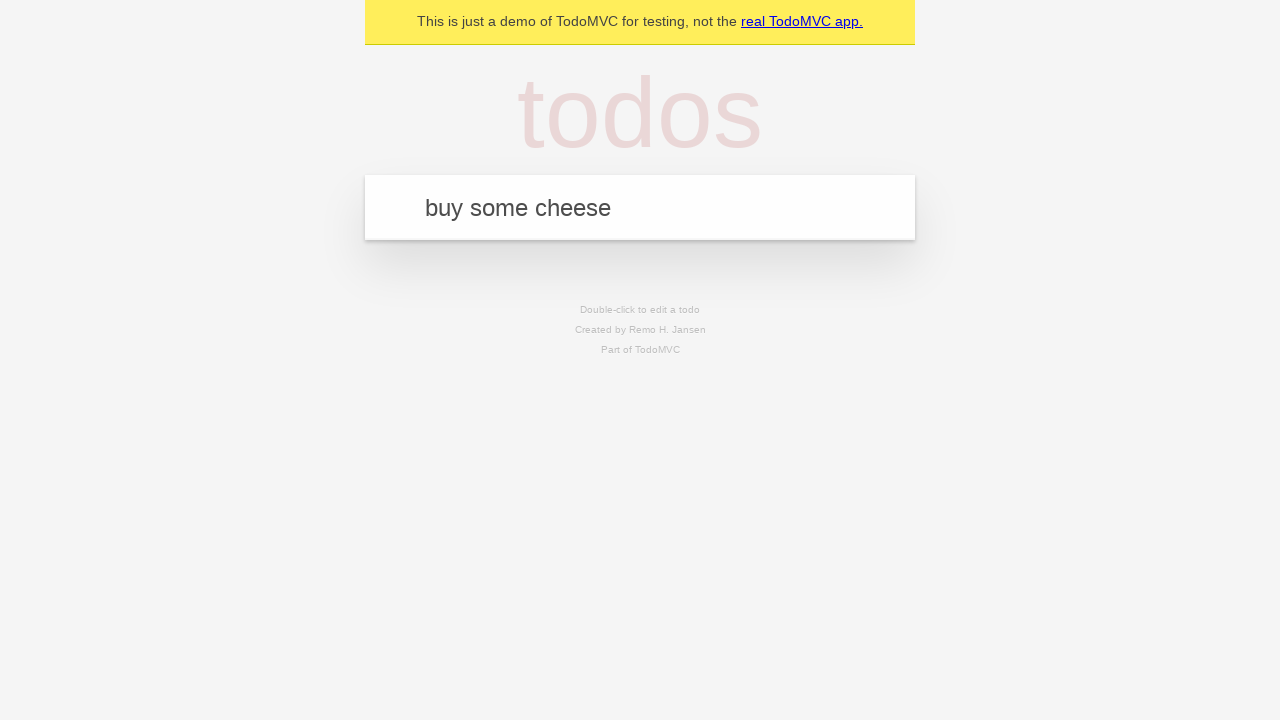

Pressed Enter to create first todo on .new-todo
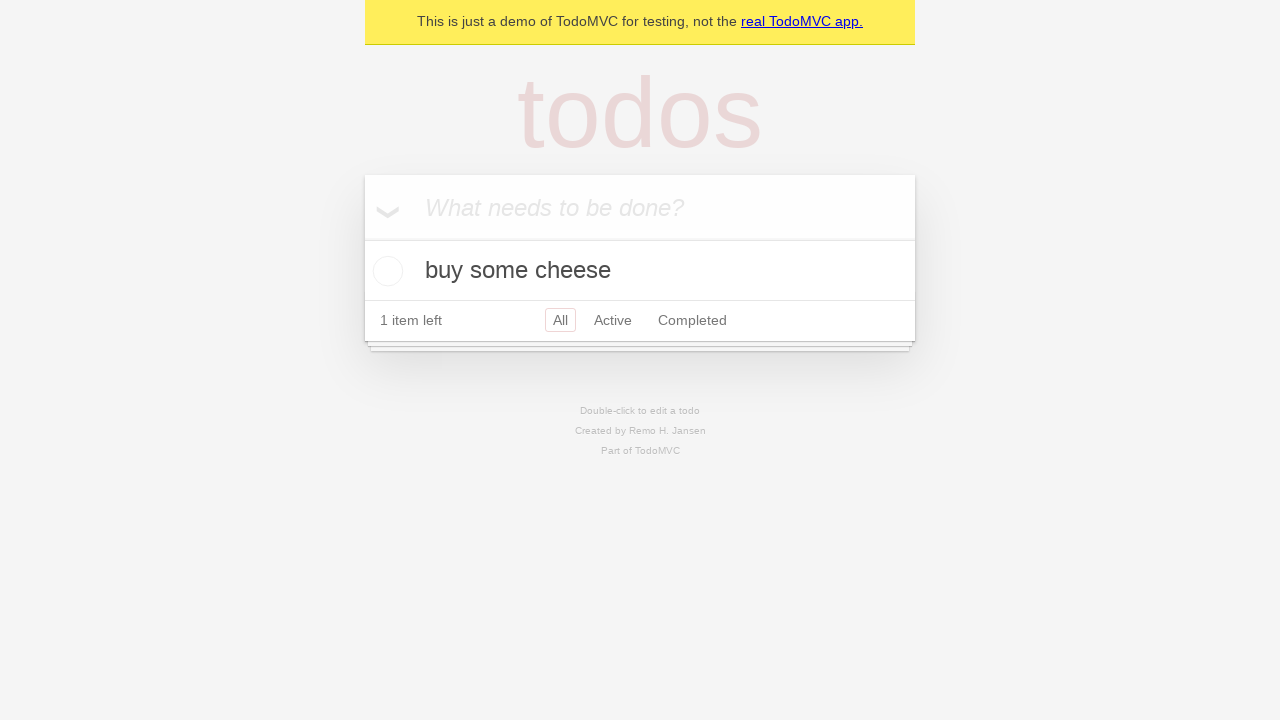

Filled second todo input with 'feed the cat' on .new-todo
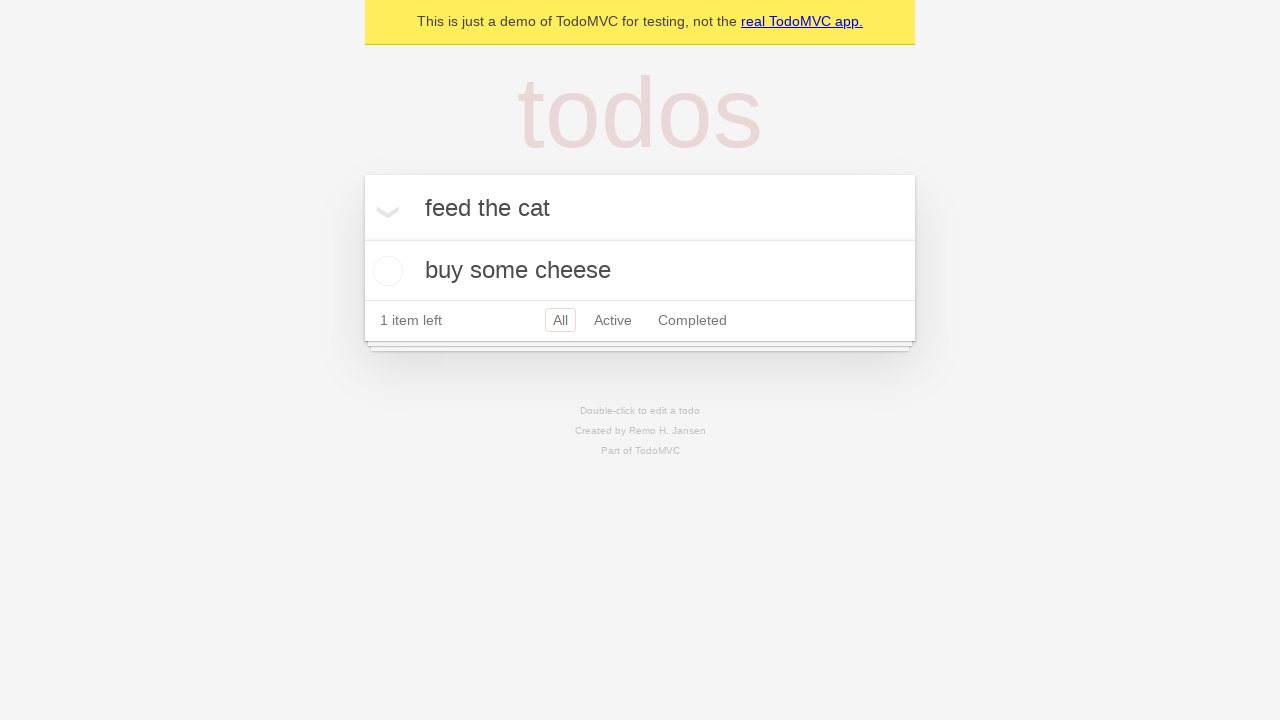

Pressed Enter to create second todo on .new-todo
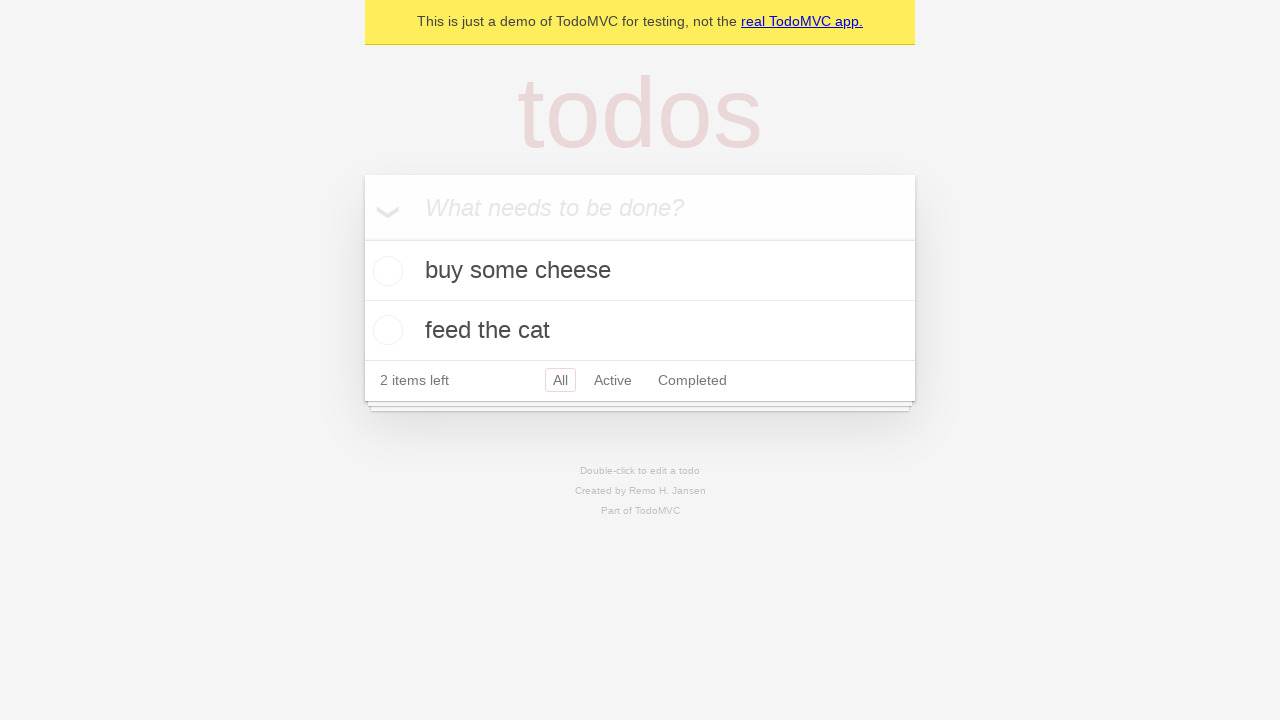

Filled third todo input with 'book a doctors appointment' on .new-todo
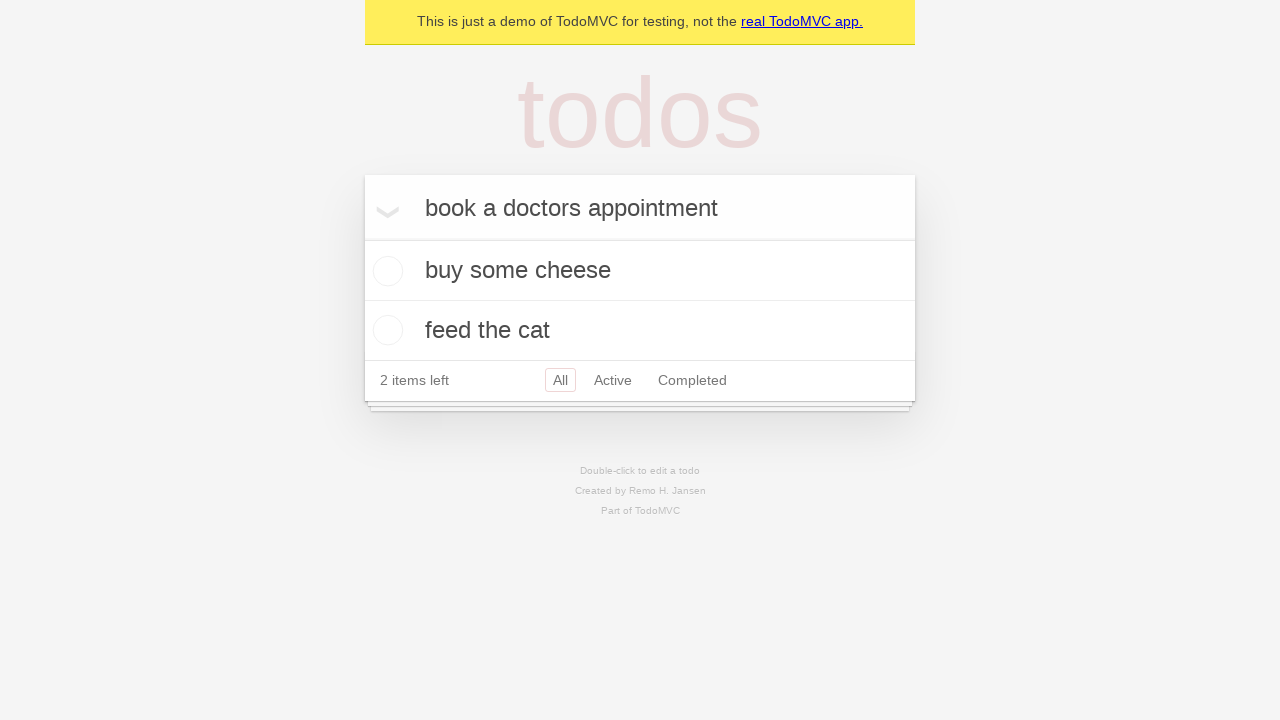

Pressed Enter to create third todo on .new-todo
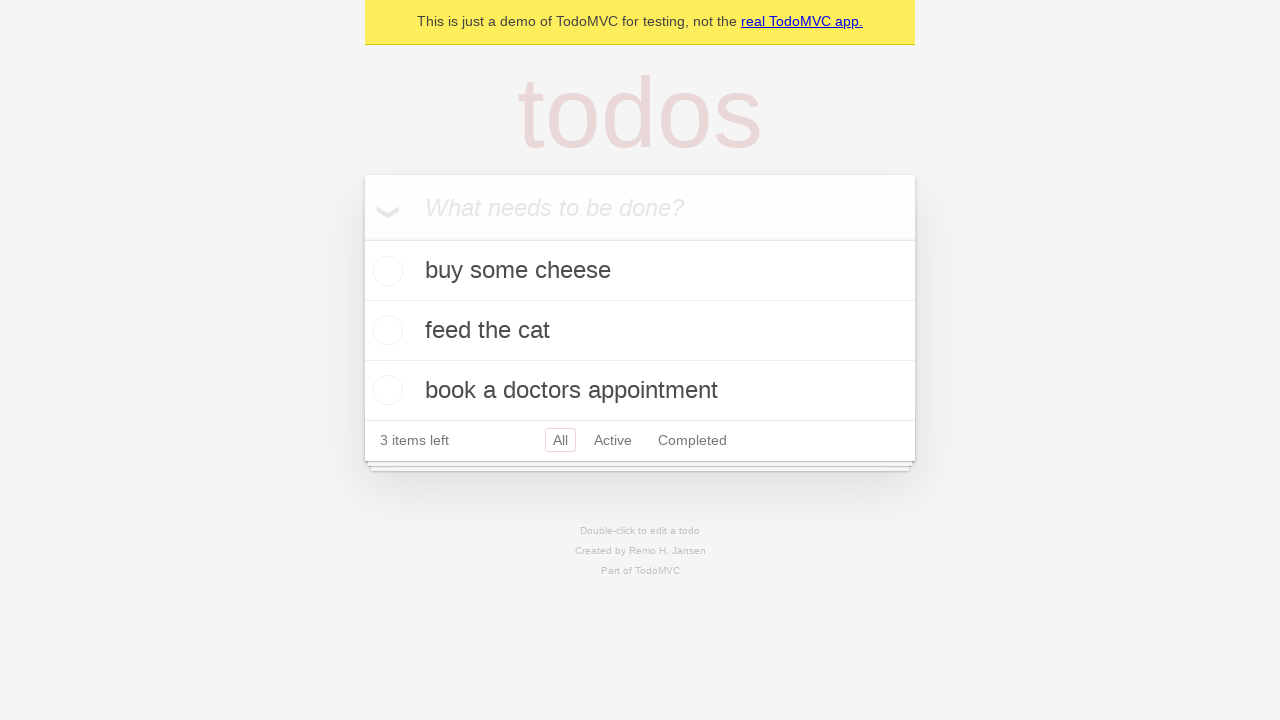

Checked the toggle-all checkbox to mark all todos as complete at (362, 238) on .toggle-all
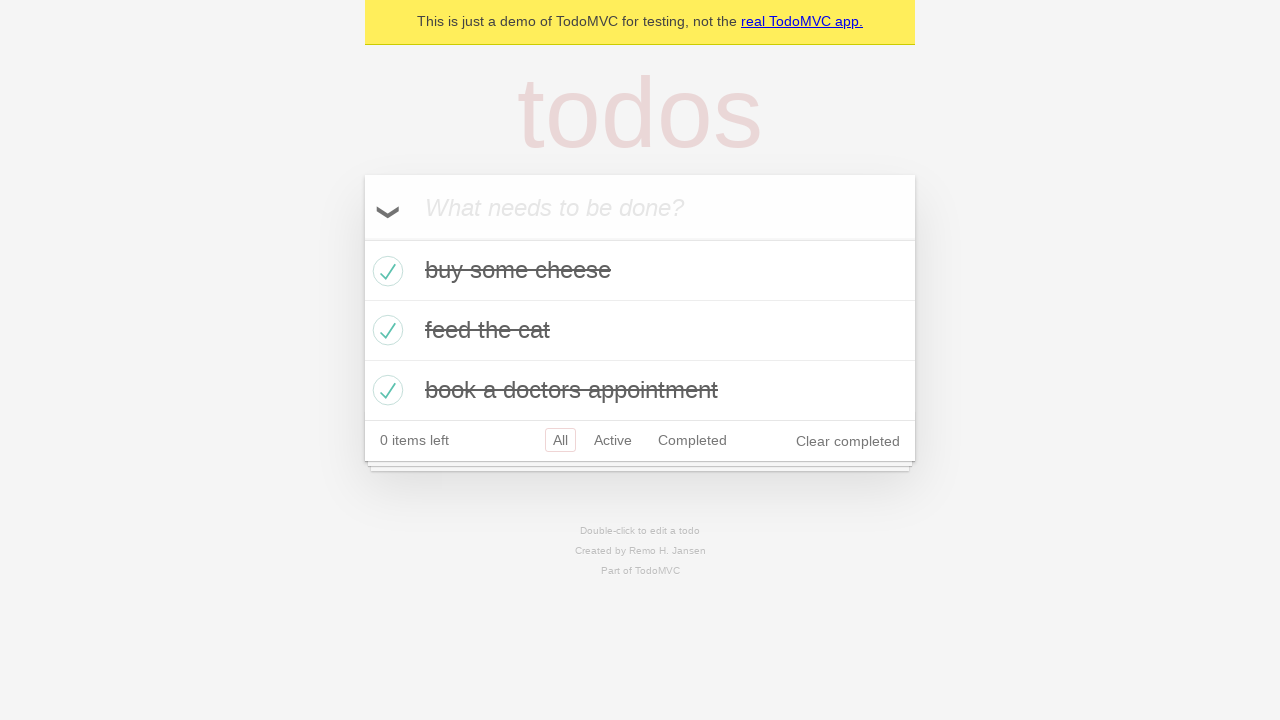

Unchecked the first todo item at (385, 271) on .todo-list li >> nth=0 >> .toggle
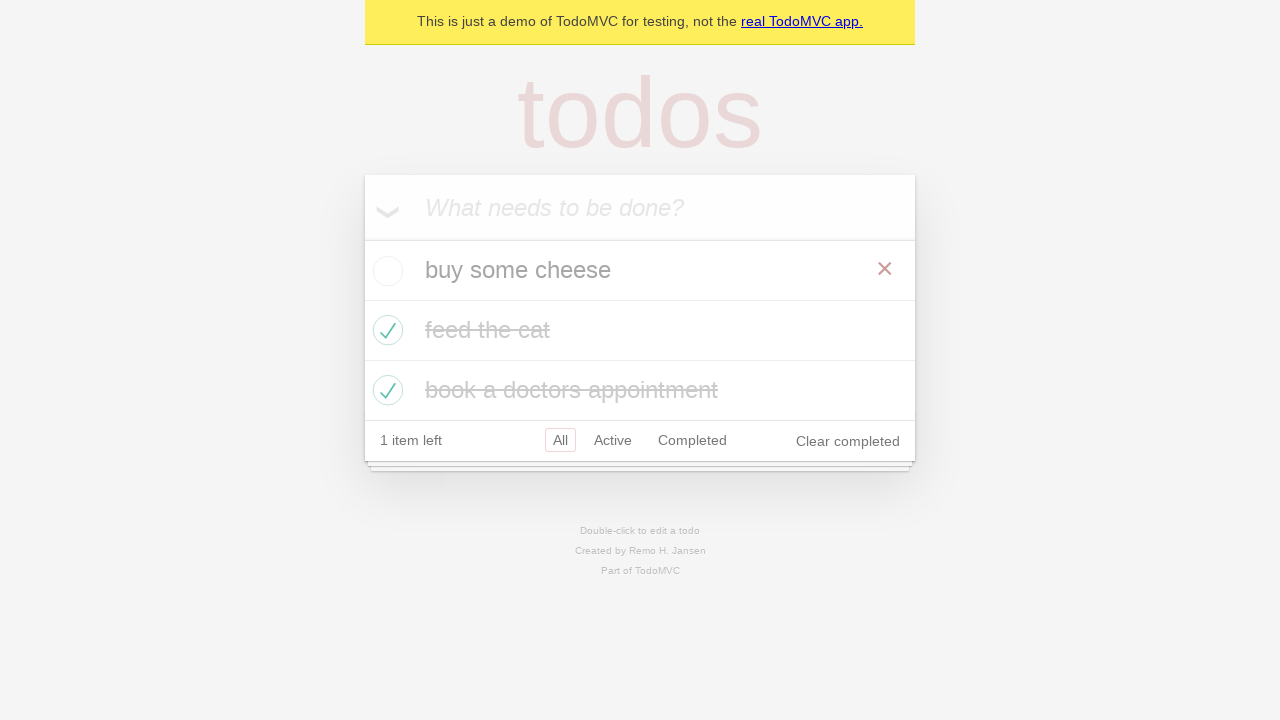

Checked the first todo item again at (385, 271) on .todo-list li >> nth=0 >> .toggle
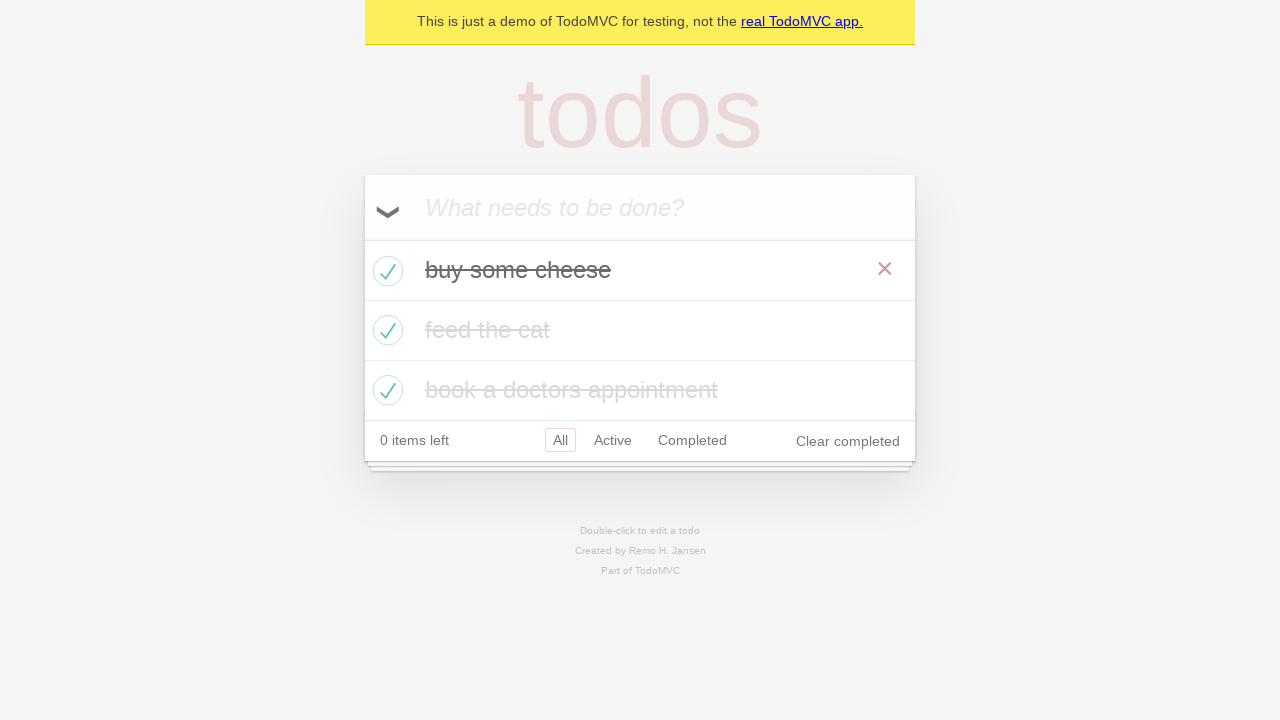

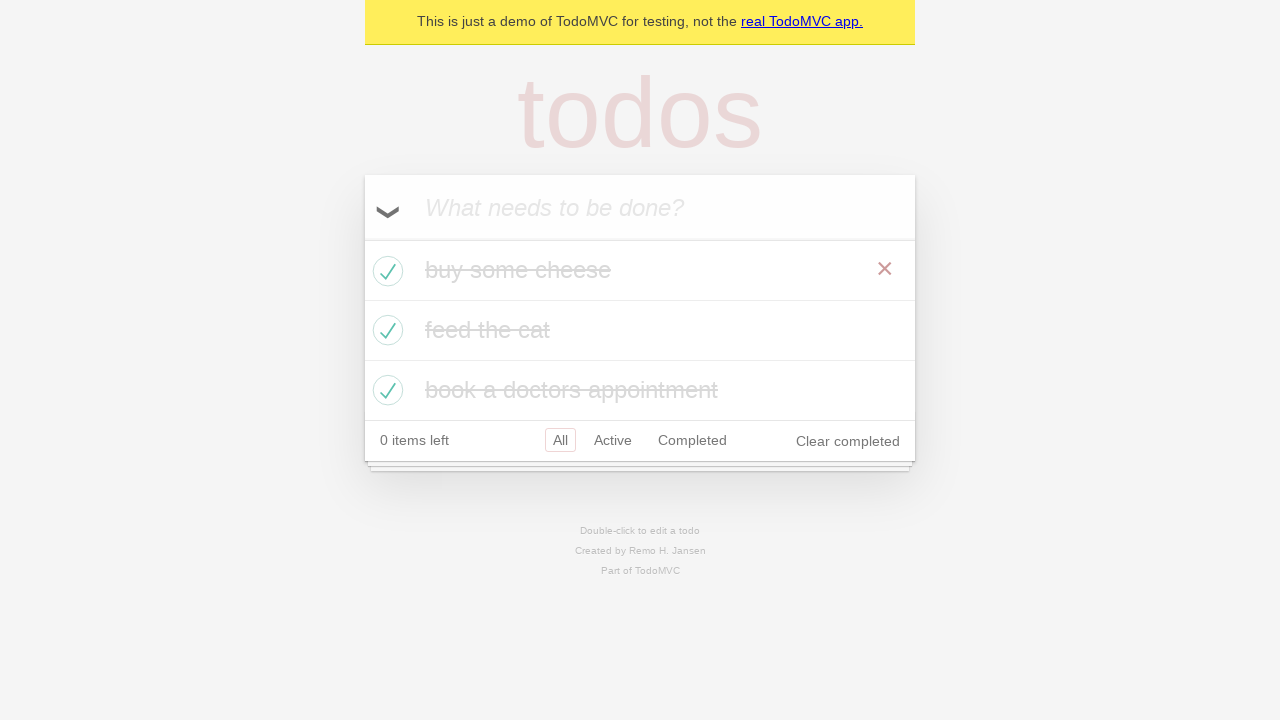